Tests browser navigation functionality by navigating to a URL, then navigating to another page, going back, going forward, and refreshing the page.

Starting URL: http://www.greenstechnologys.com/

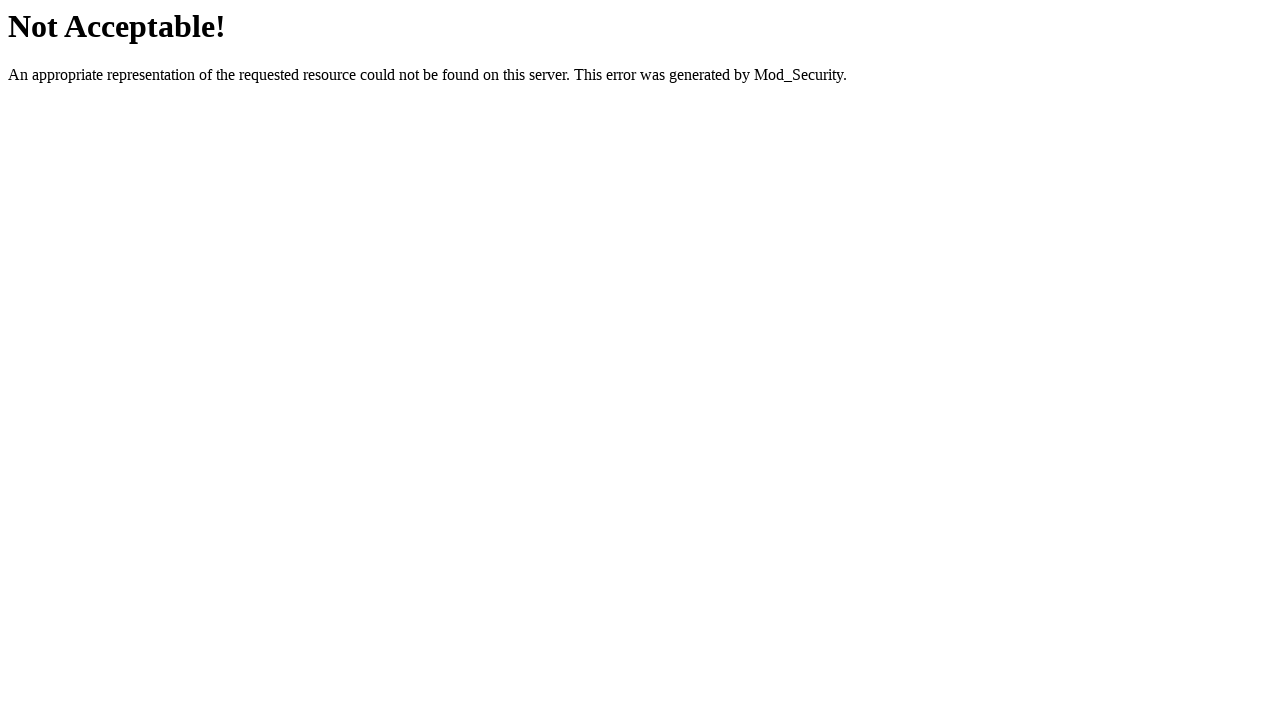

Navigated to second page (greenstech.in)
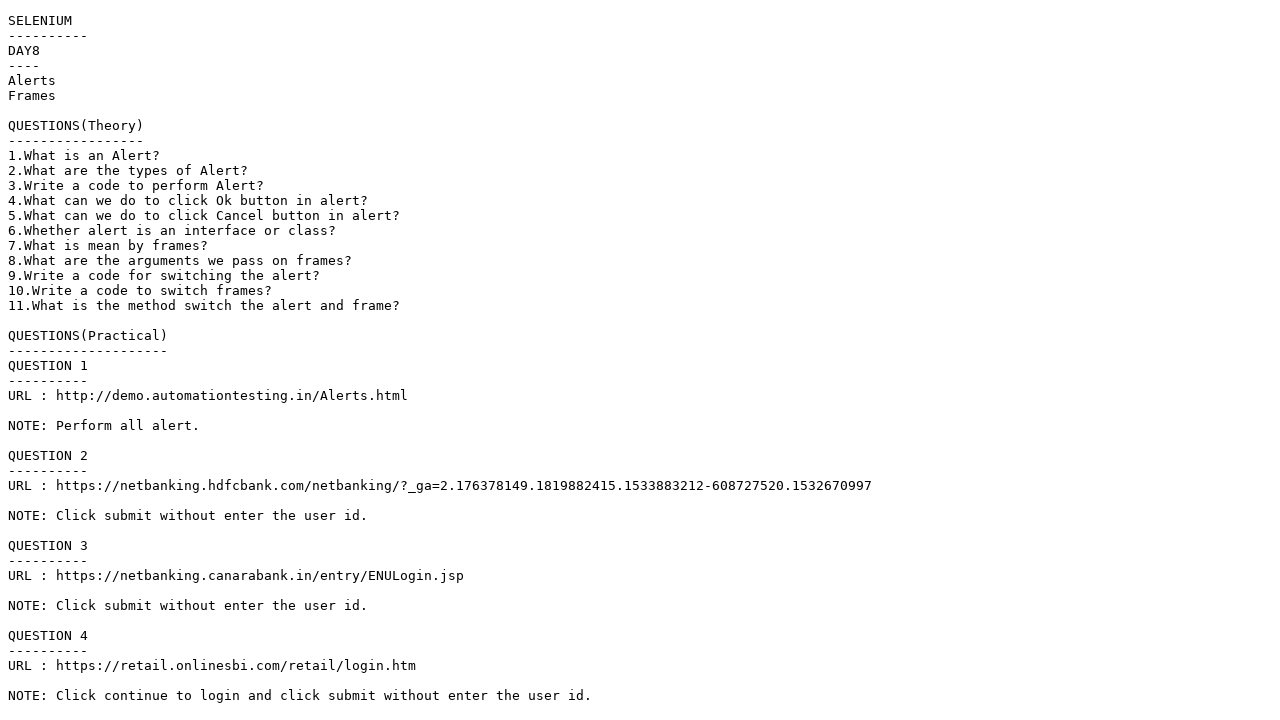

Navigated back to greenstechnologys.com
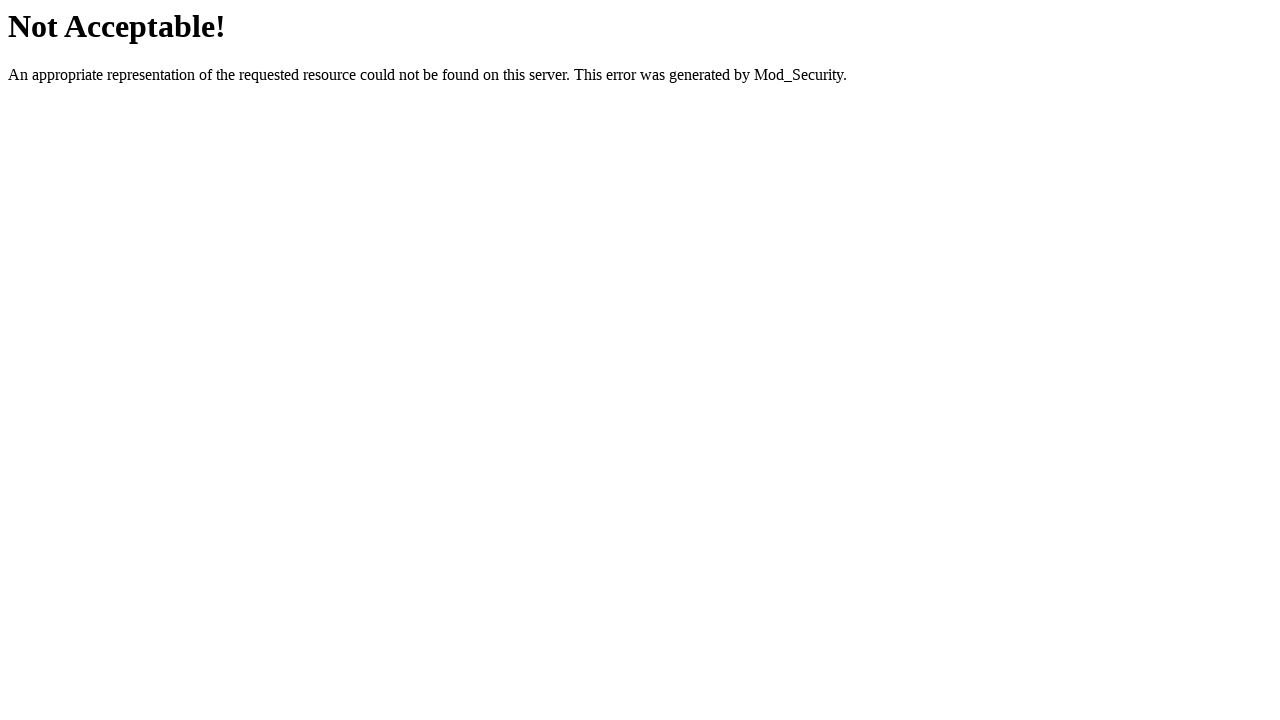

Navigated forward to greenstech.in
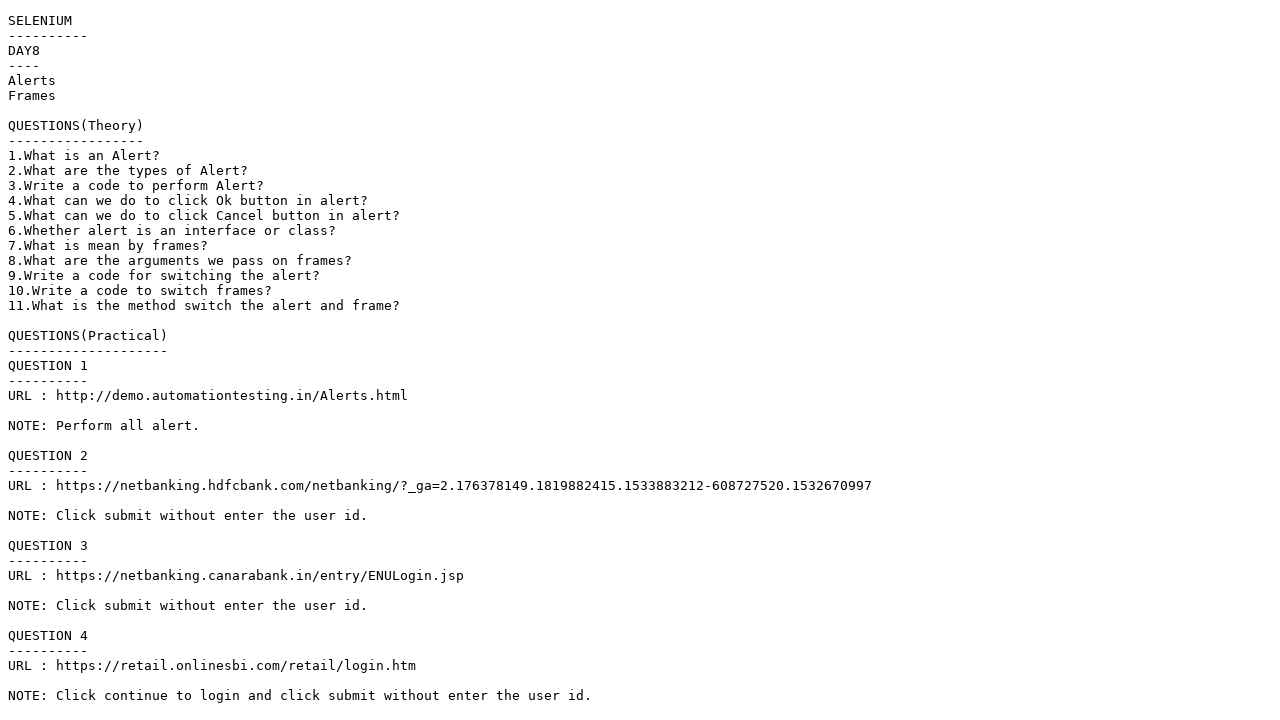

Refreshed the current page
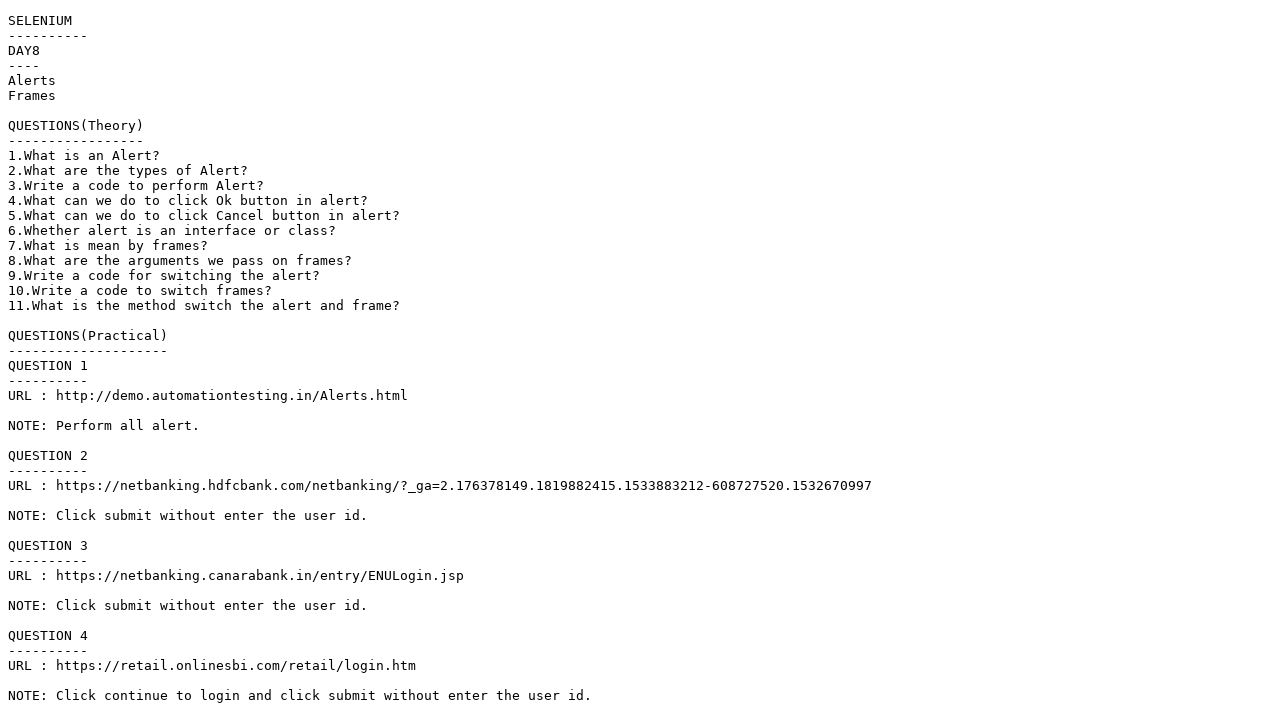

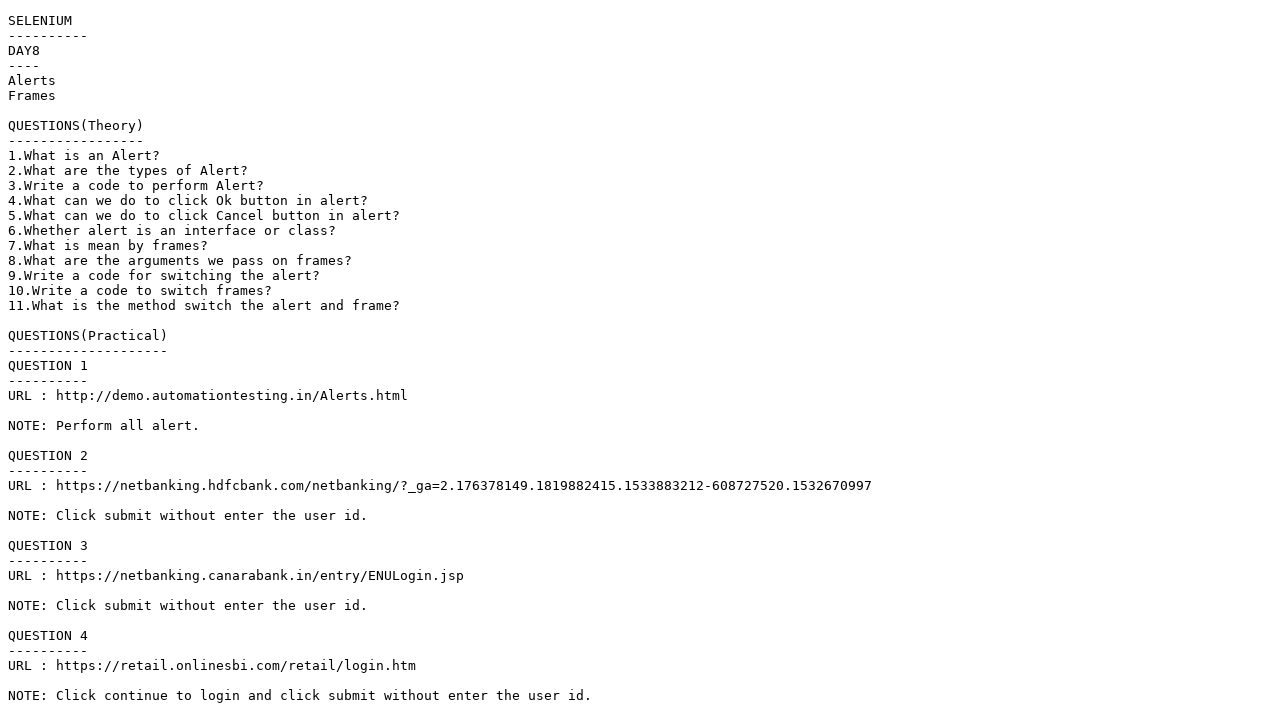